Tests a registration form by filling in first name, last name, and email fields, then submitting the form and verifying the success message appears.

Starting URL: http://suninjuly.github.io/registration1.html

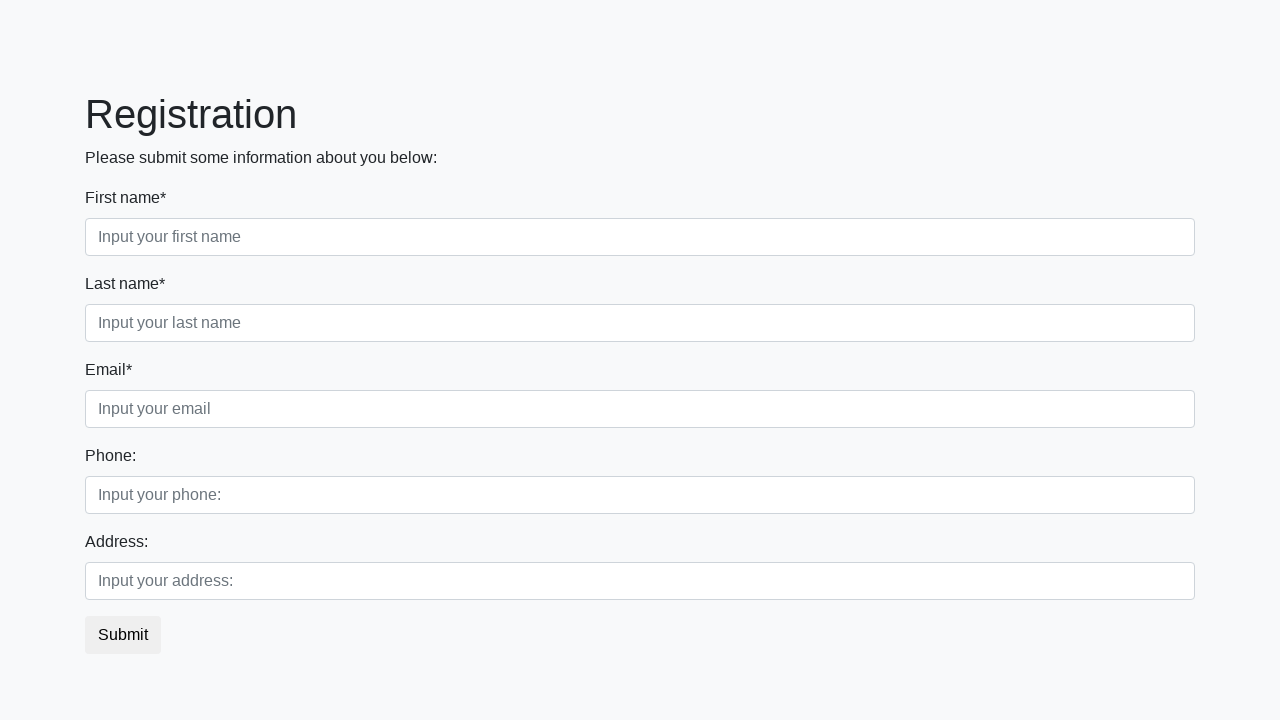

Filled first name field with 'Ivan' on [placeholder='Input your first name']
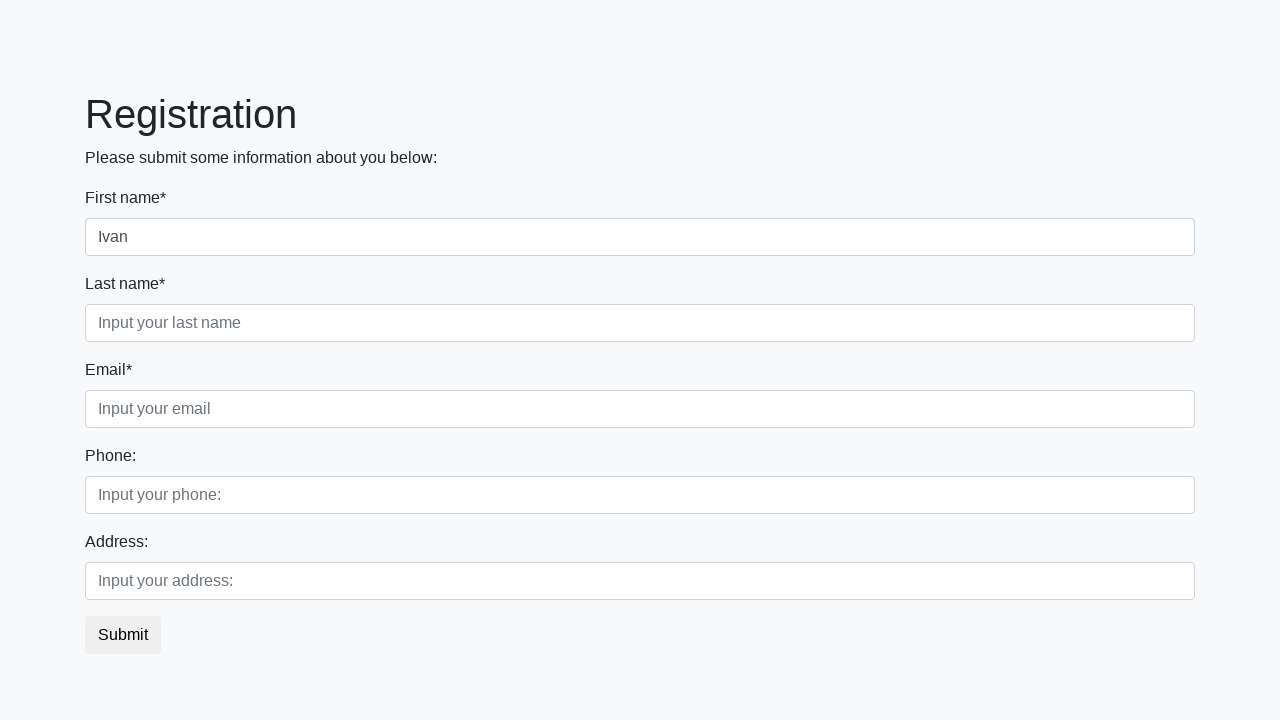

Filled last name field with 'Petrov' on [placeholder='Input your last name']
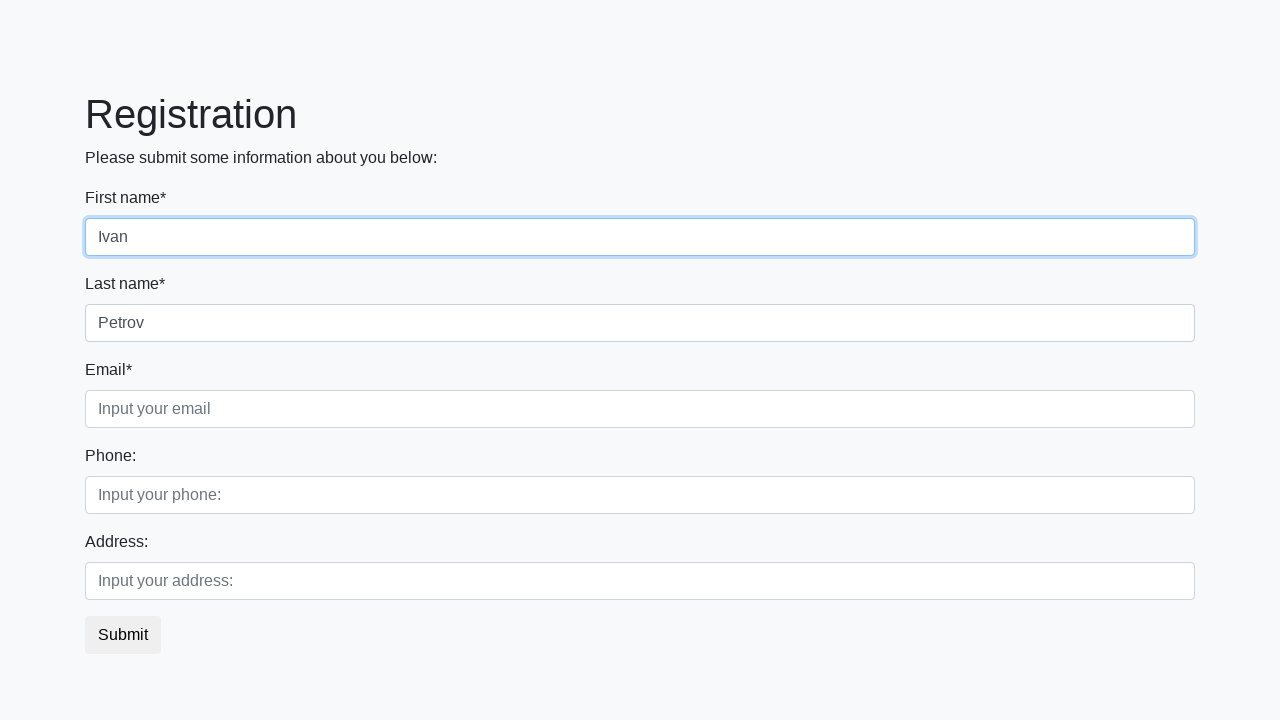

Filled email field with 'testuser@example.com' on [placeholder='Input your email']
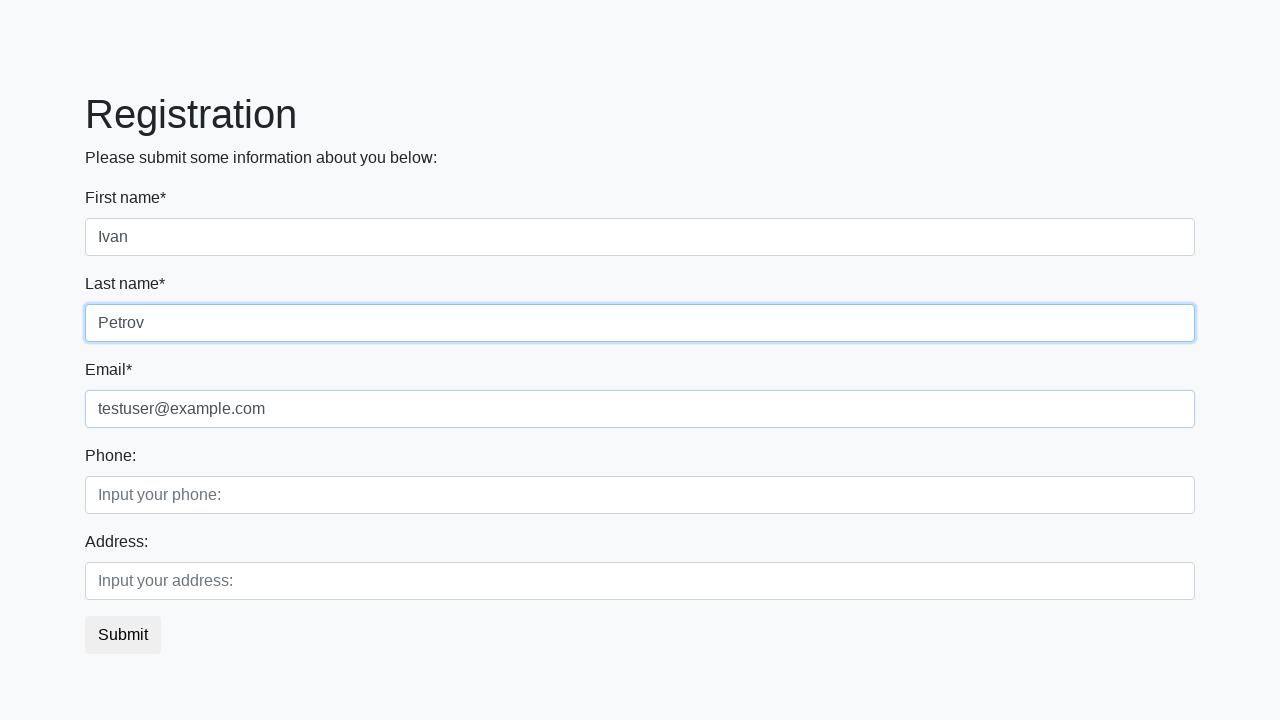

Clicked submit button to register at (123, 635) on button.btn
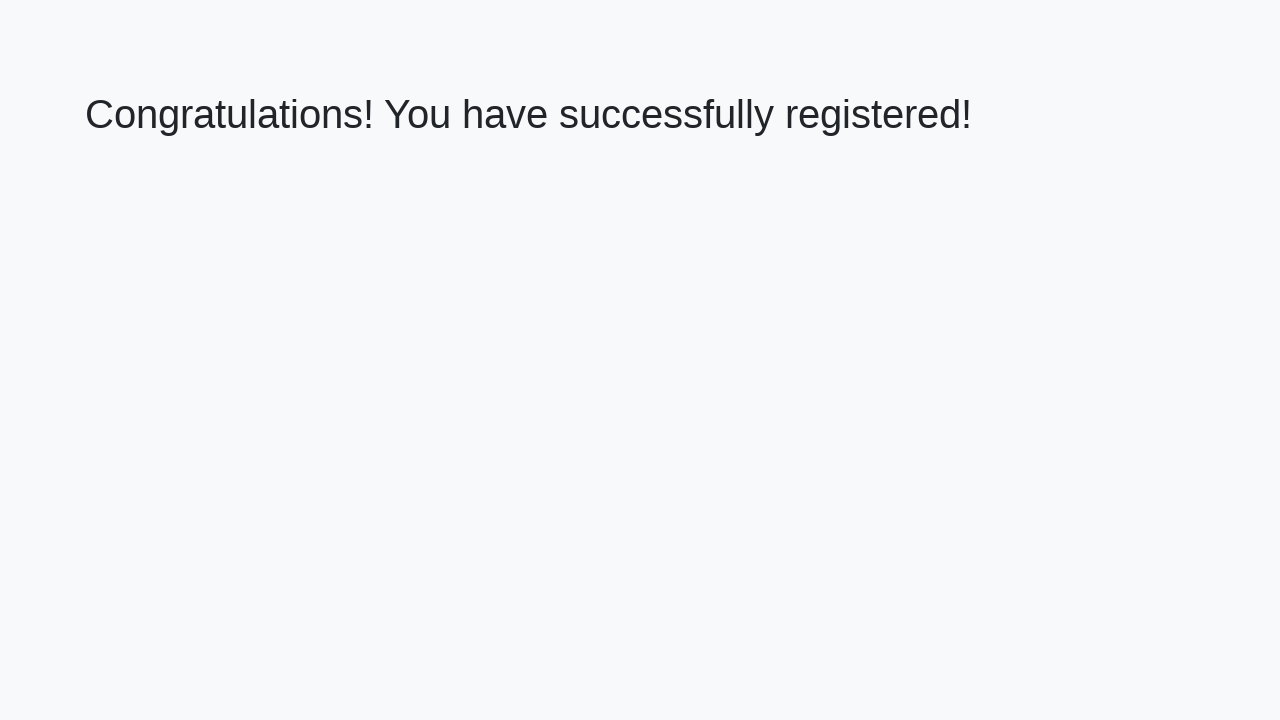

Success message heading loaded
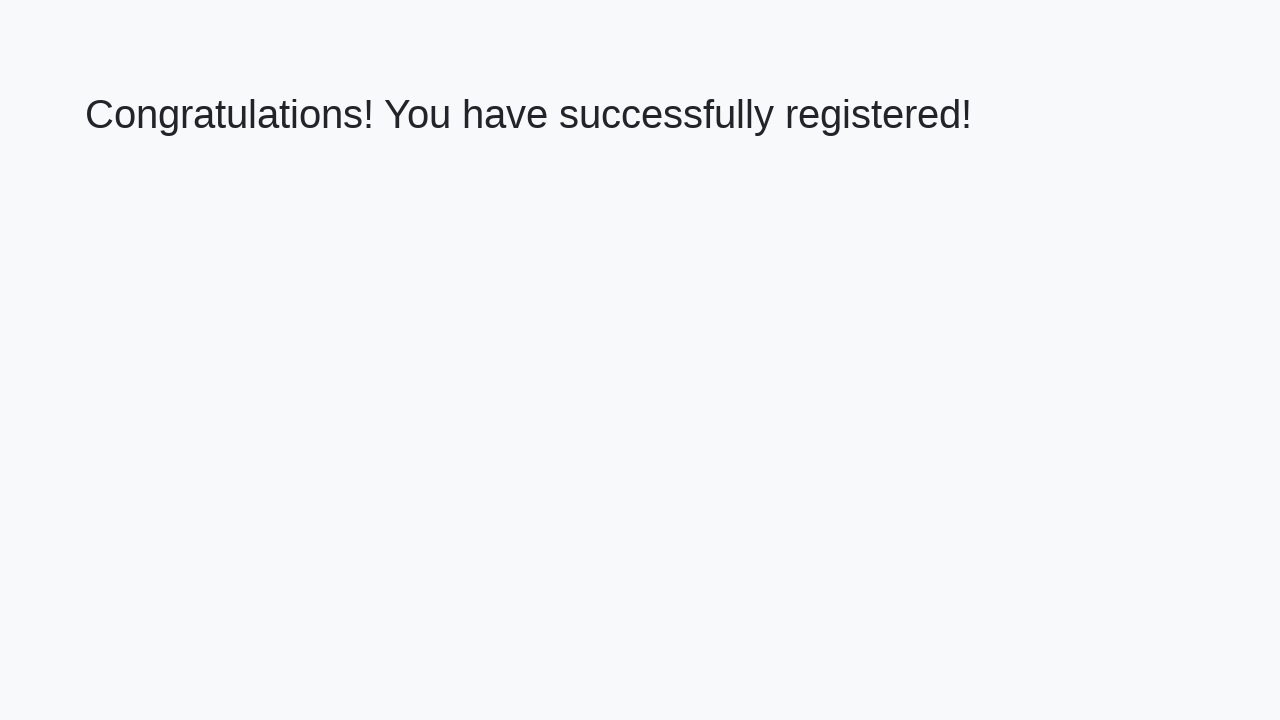

Retrieved success message text
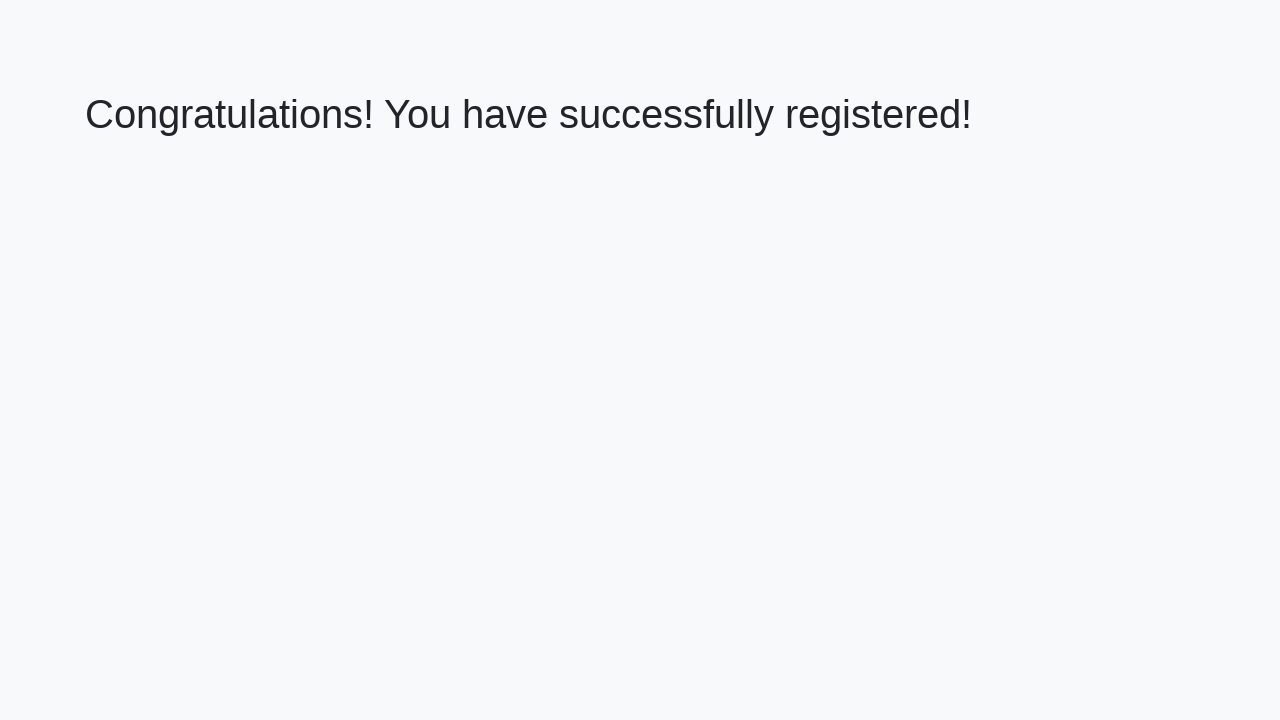

Verified success message: 'Congratulations! You have successfully registered!'
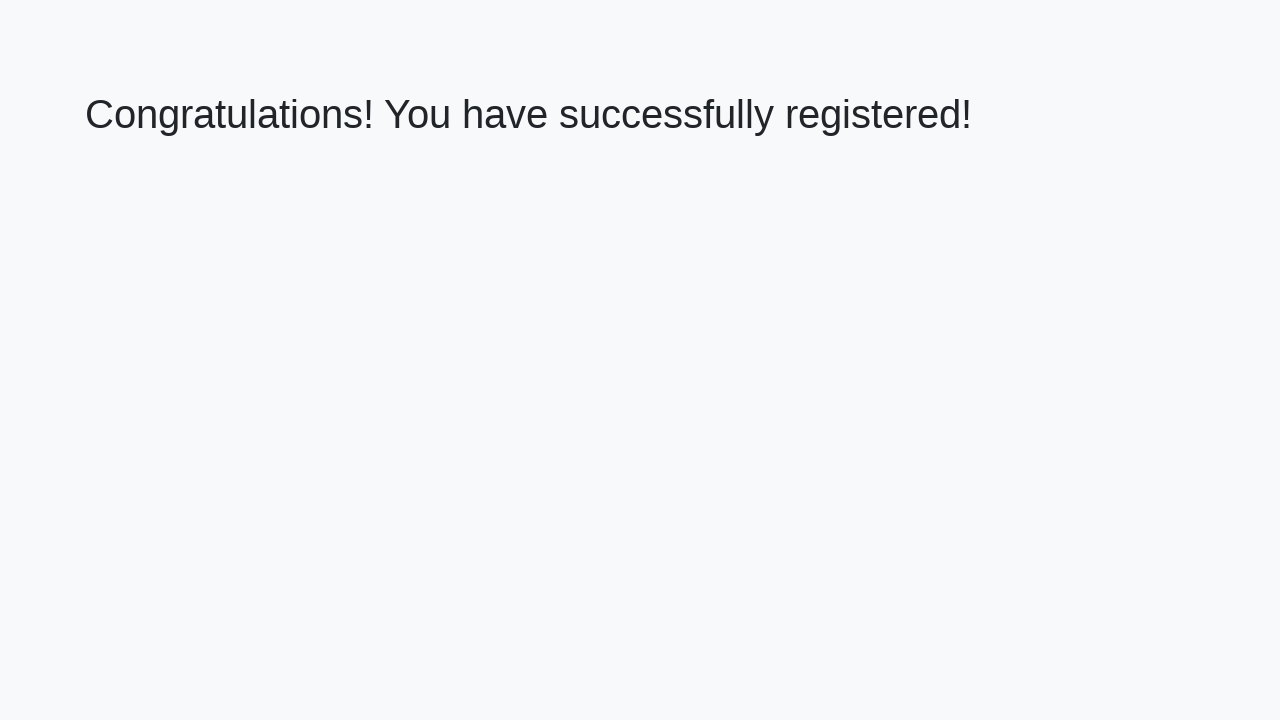

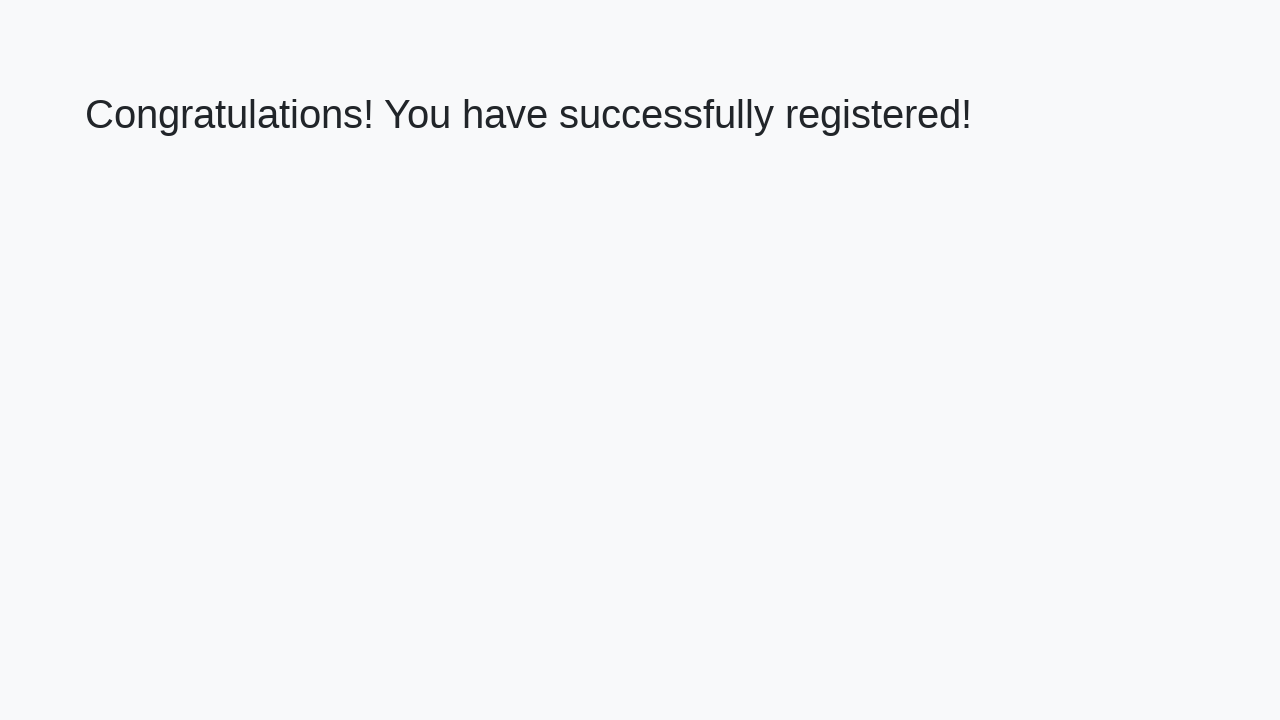